Waits for price to reach $100, clicks a button, then solves a mathematical problem by calculating the natural logarithm of a trigonometric expression and submitting the answer

Starting URL: http://suninjuly.github.io/explicit_wait2.html

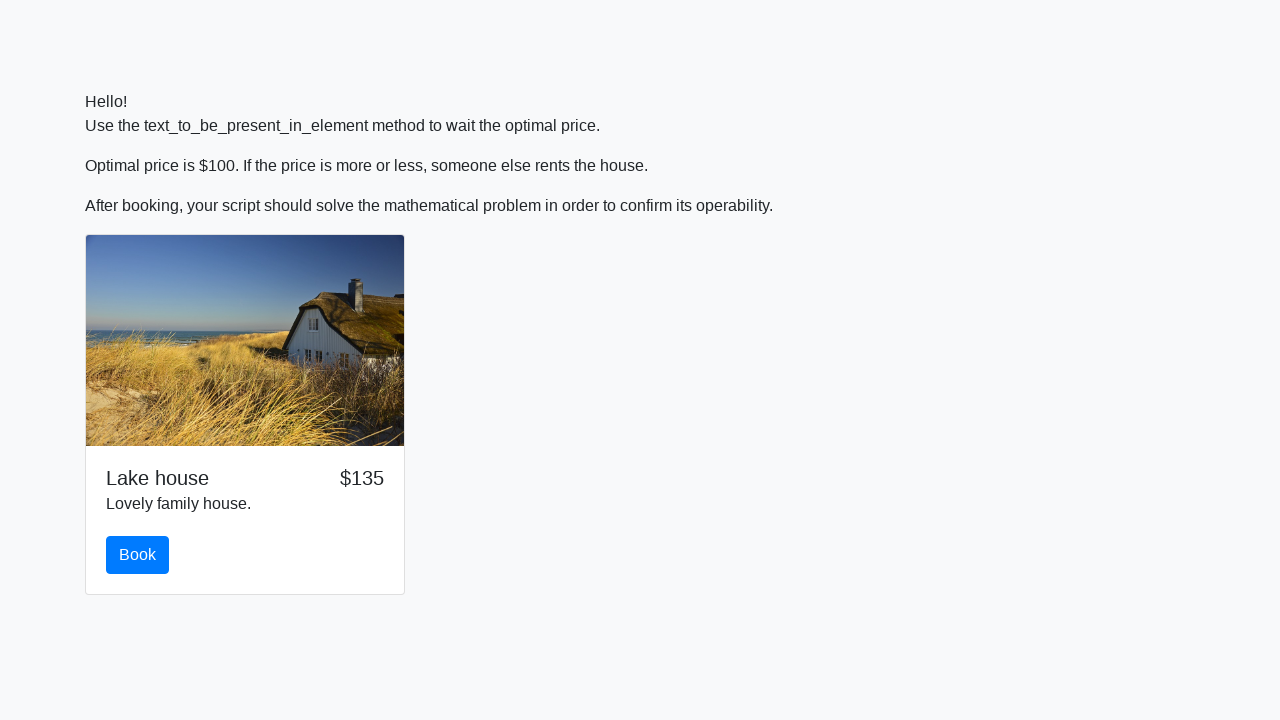

Waited for price to reach $100
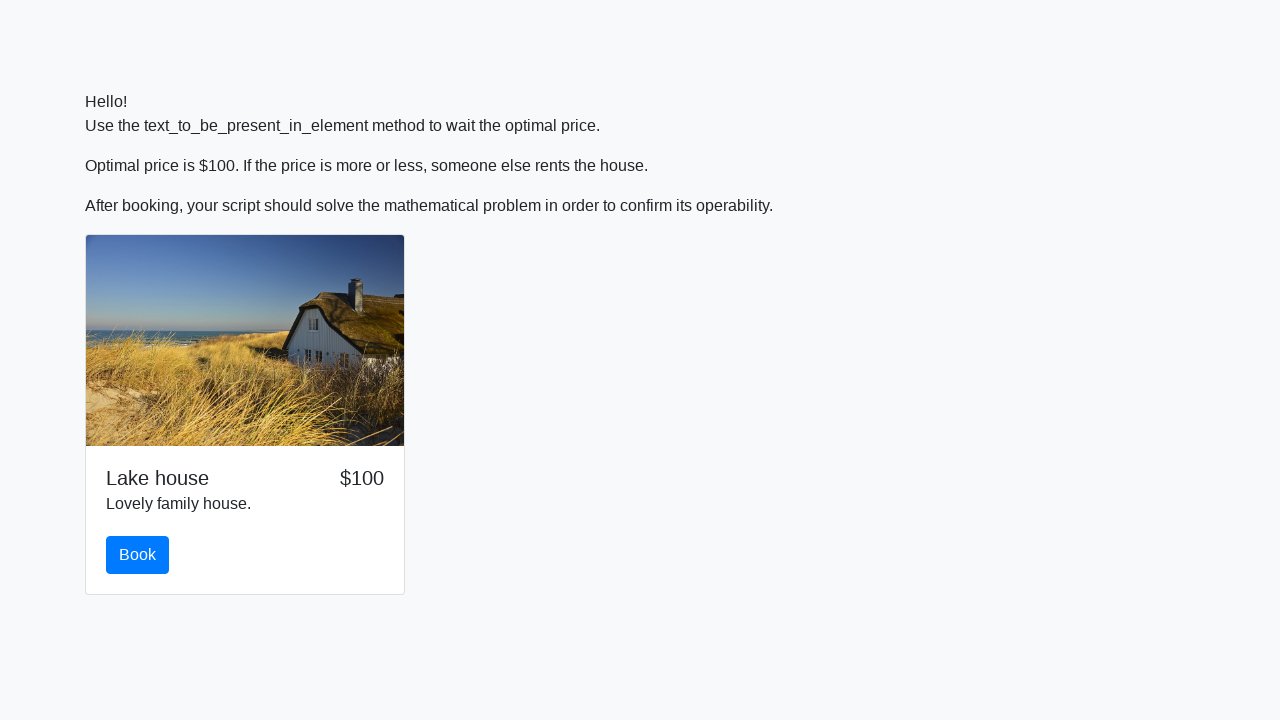

Clicked button after price reached $100 at (138, 555) on button
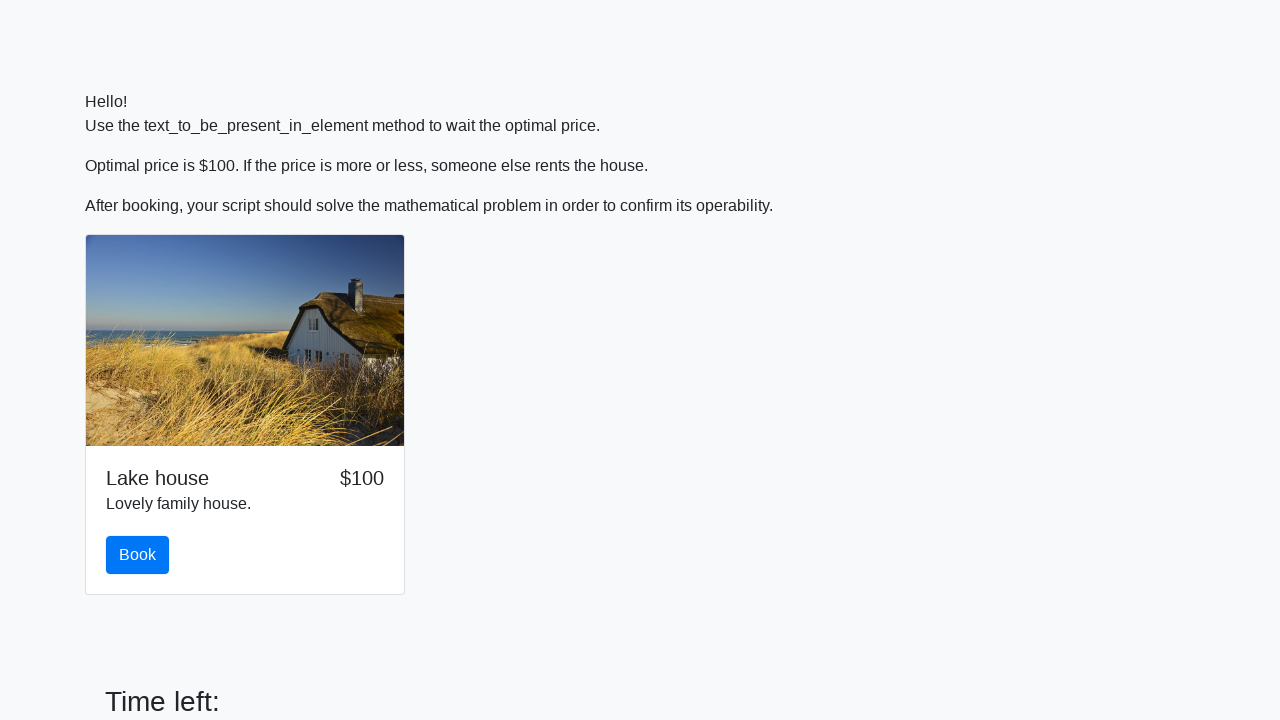

Retrieved x value for calculation: 916
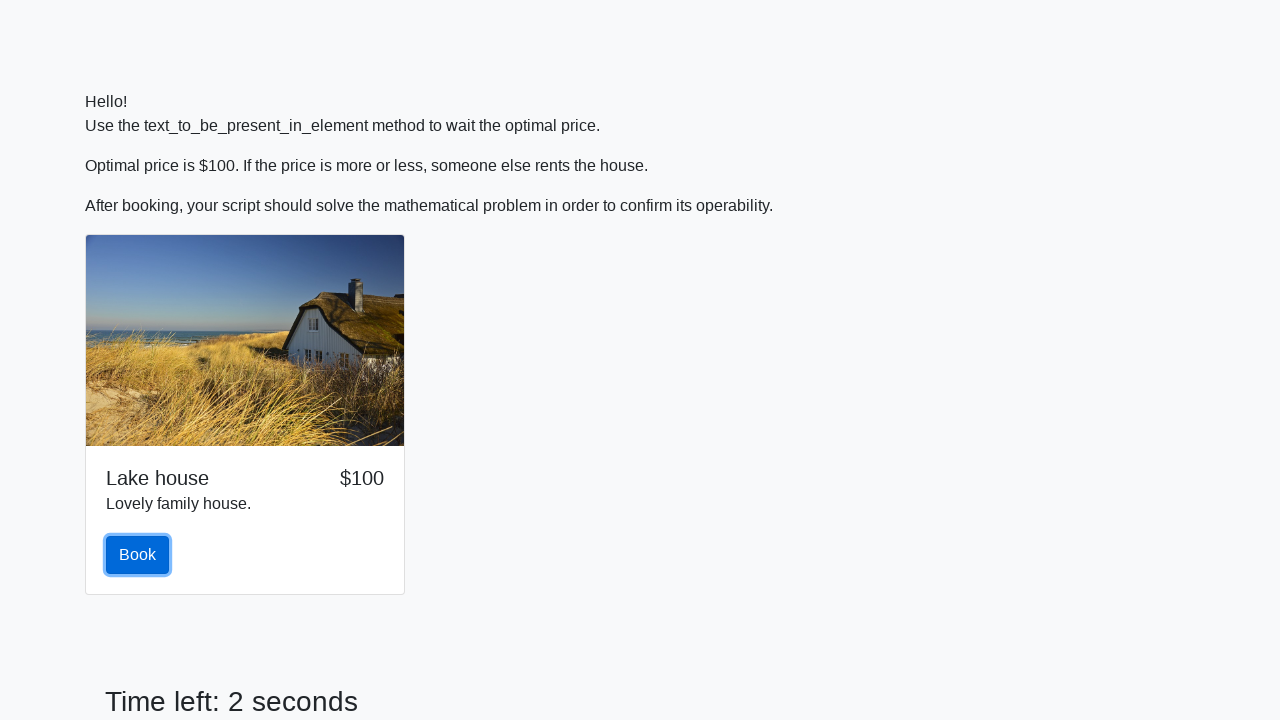

Calculated result: ln(|12 * sin(916)|) = 2.459207651755223
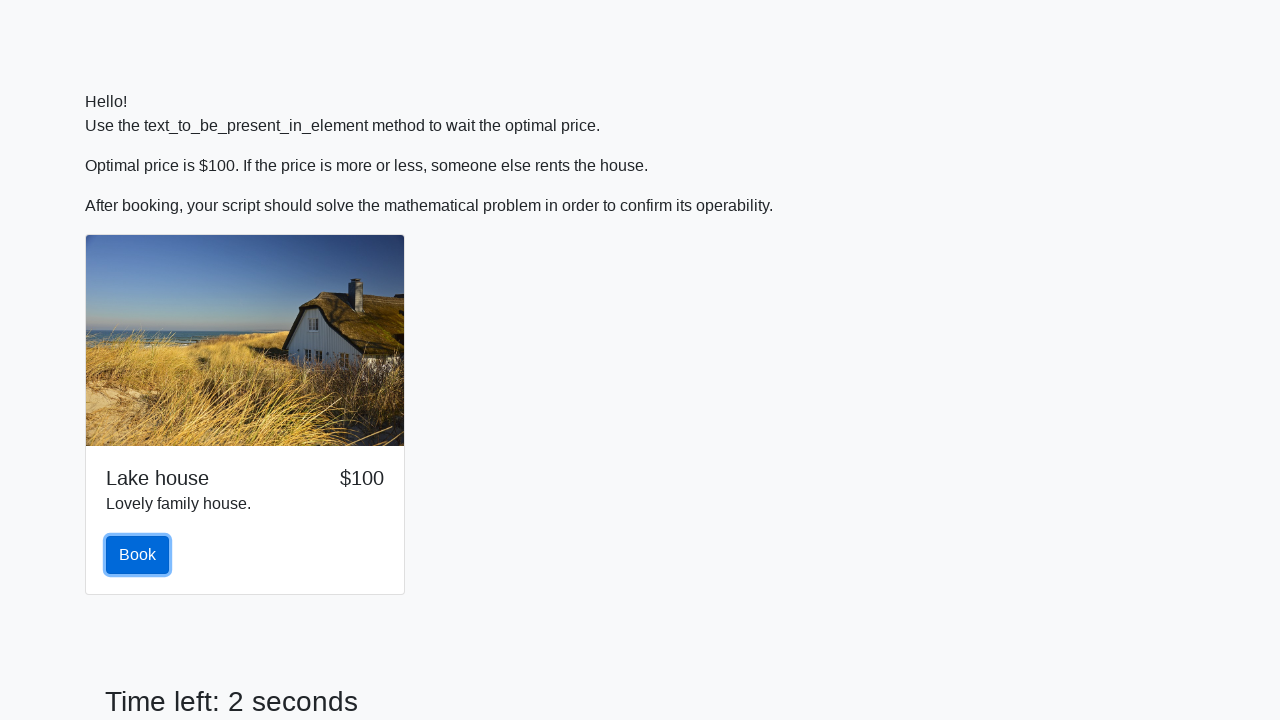

Filled answer field with calculated result: 2.459207651755223 on input#answer
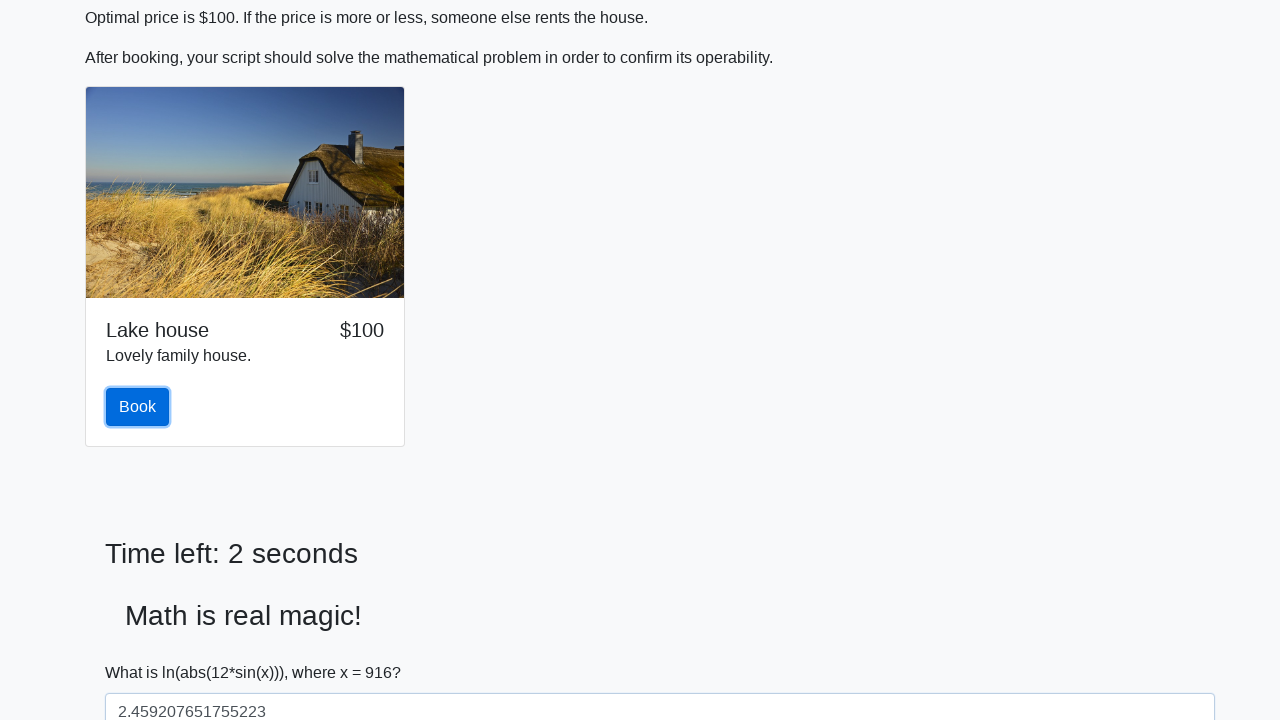

Clicked solve button to submit the answer at (143, 651) on button#solve
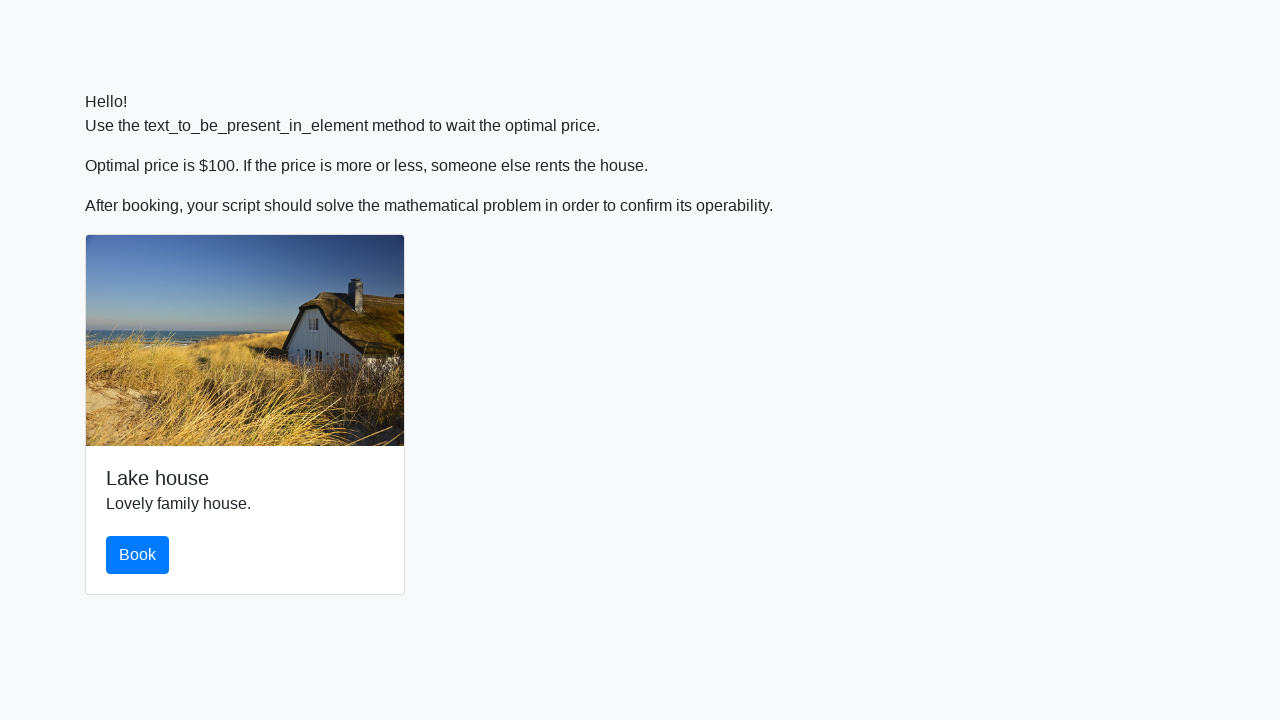

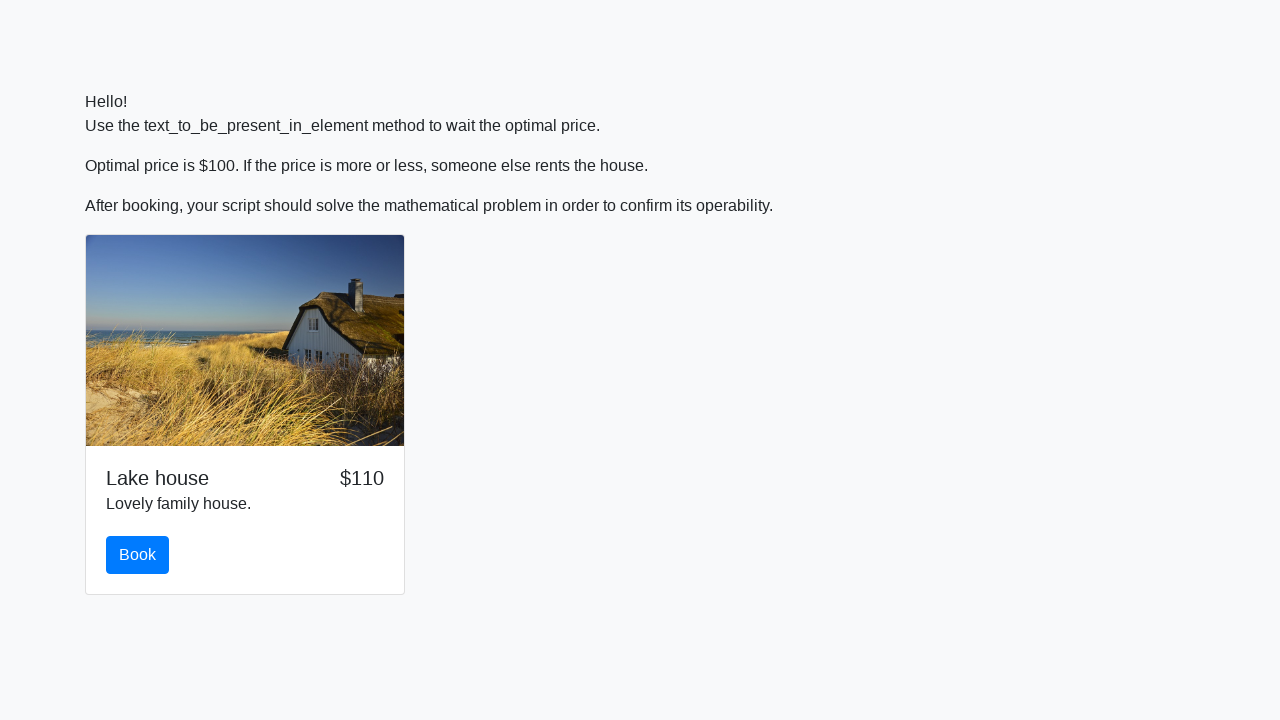